Navigates to a GitHub profile page, searches for a name using the search box, and submits the search query.

Starting URL: https://github.com/ramanshsharma2806/

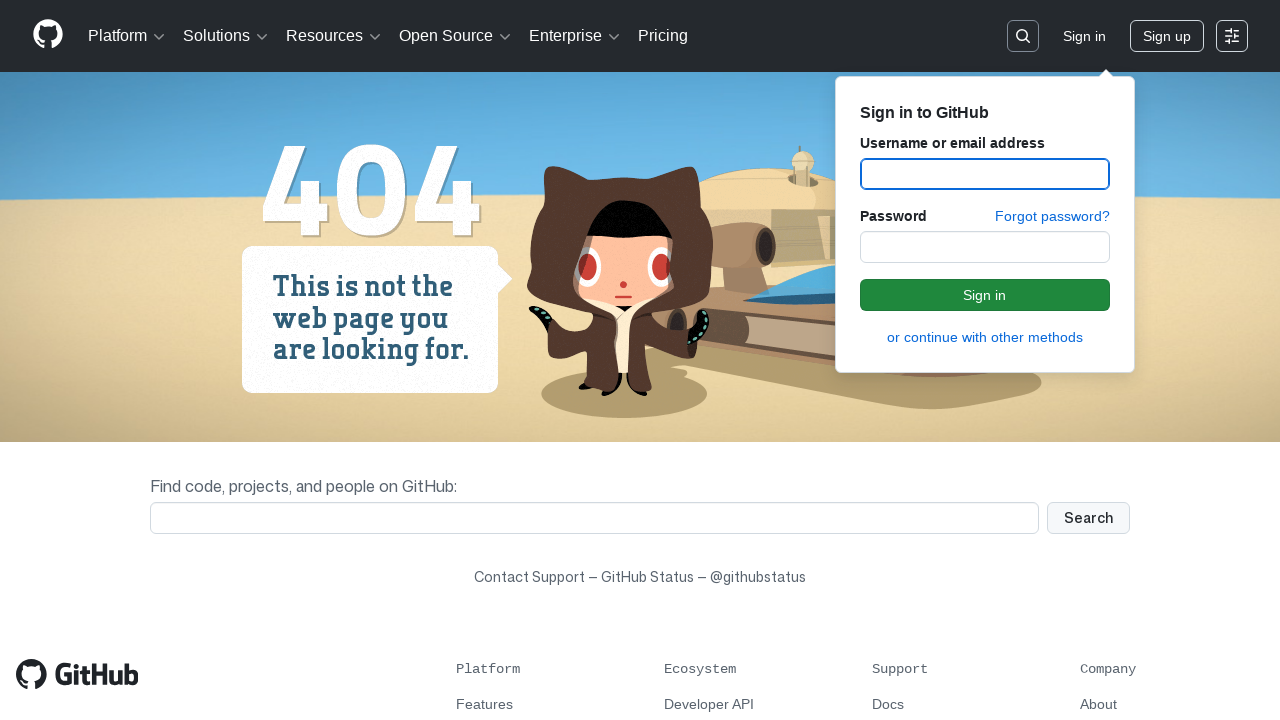

Filled search box with 'Ramansh Sharma' on input[name='q']
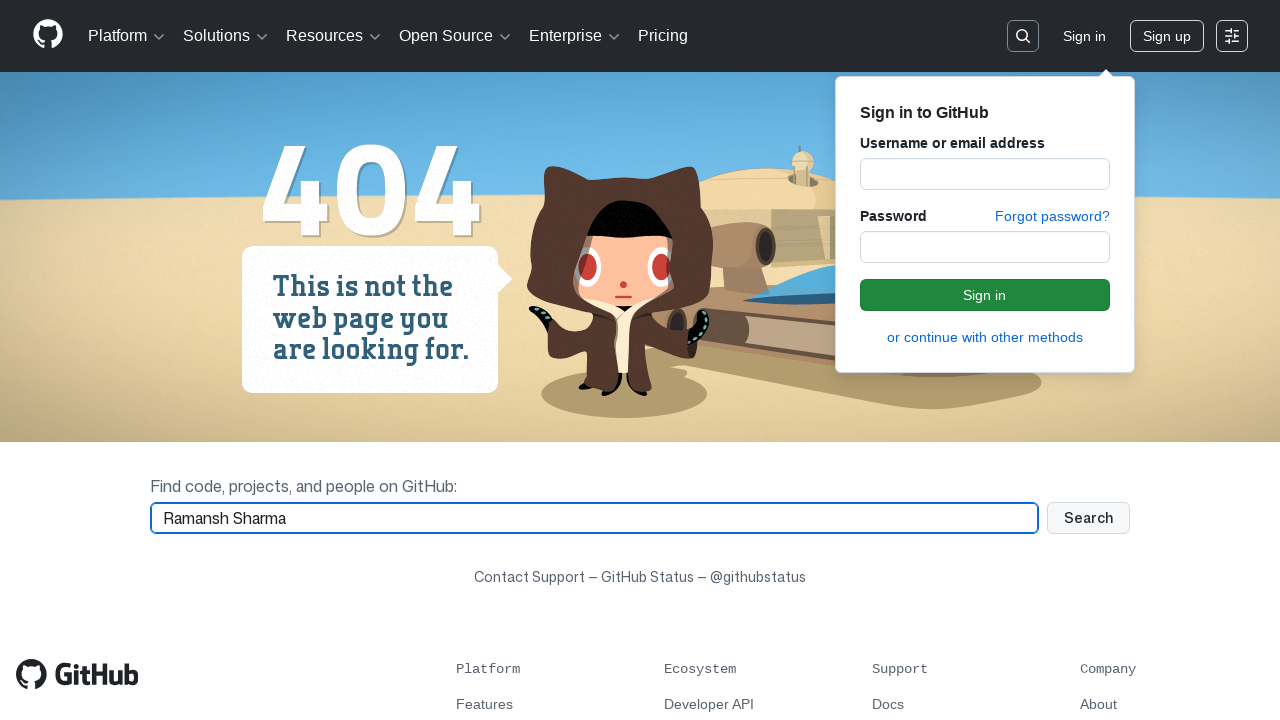

Submitted search query by pressing Enter on input[name='q']
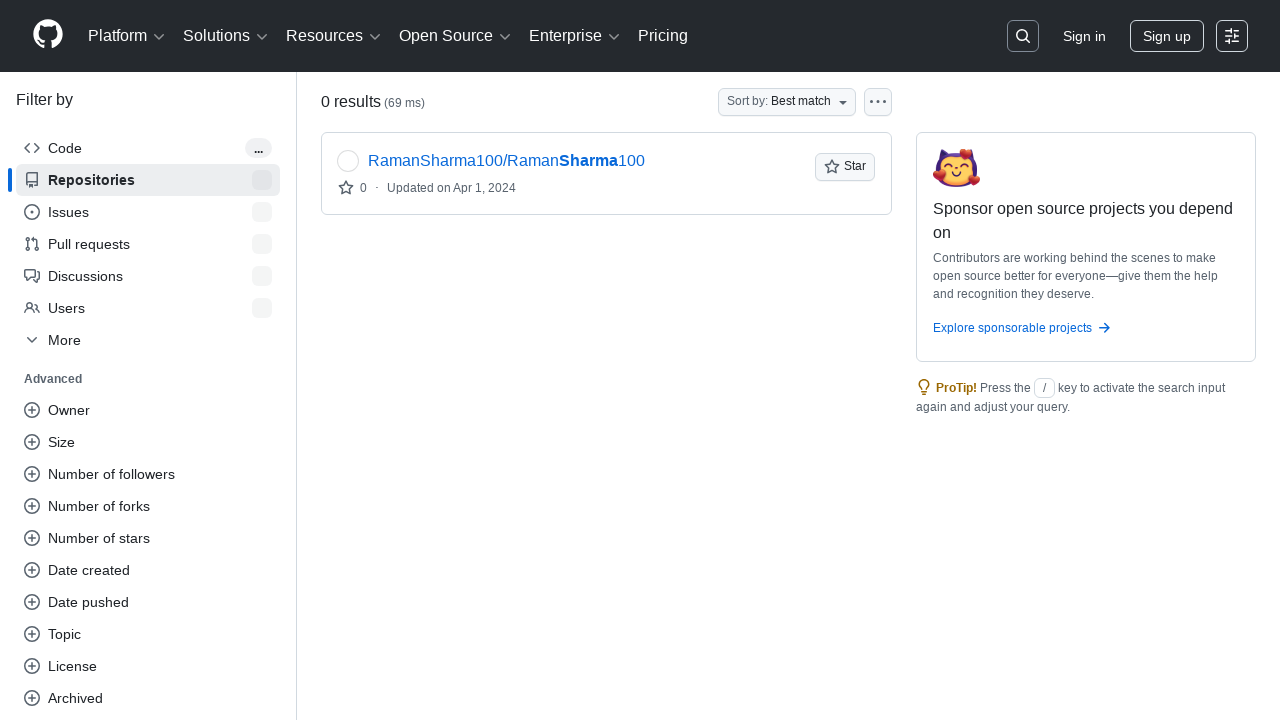

Search results page loaded (networkidle)
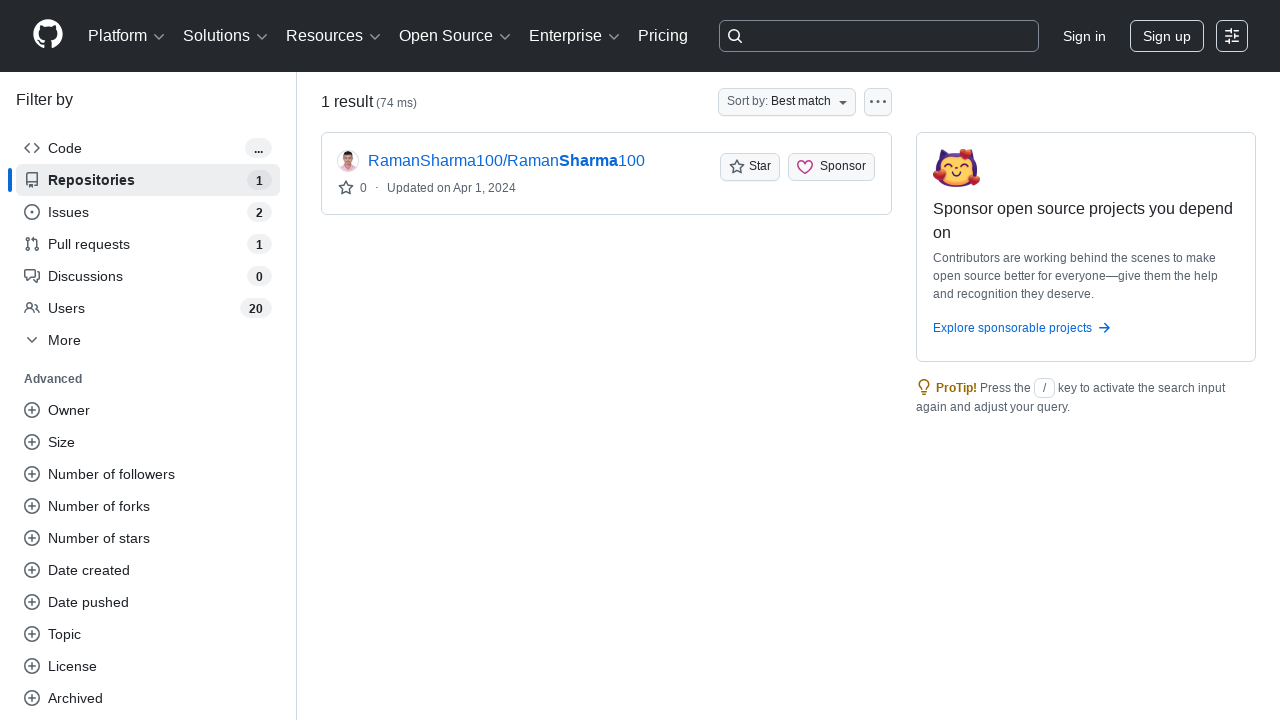

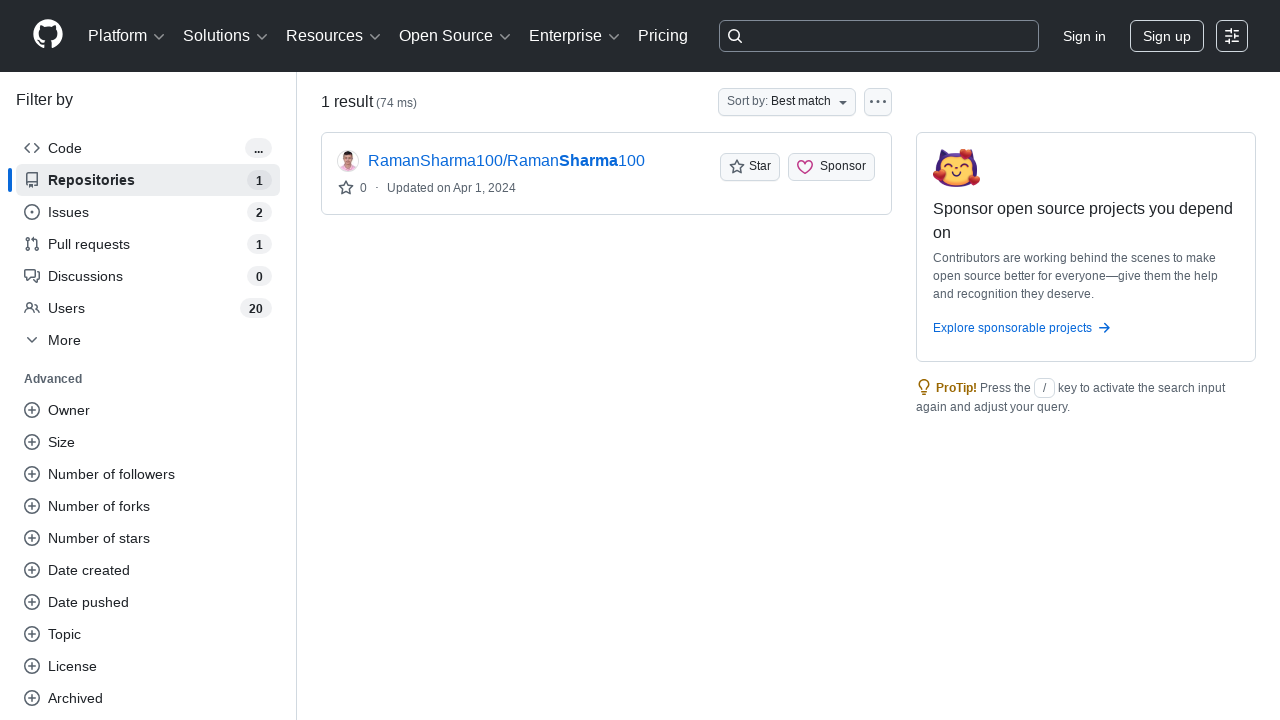